Tests handling of different JavaScript alert types including simple alerts, confirmation dialogs, and prompt dialogs with text input

Starting URL: https://the-internet.herokuapp.com/javascript_alerts

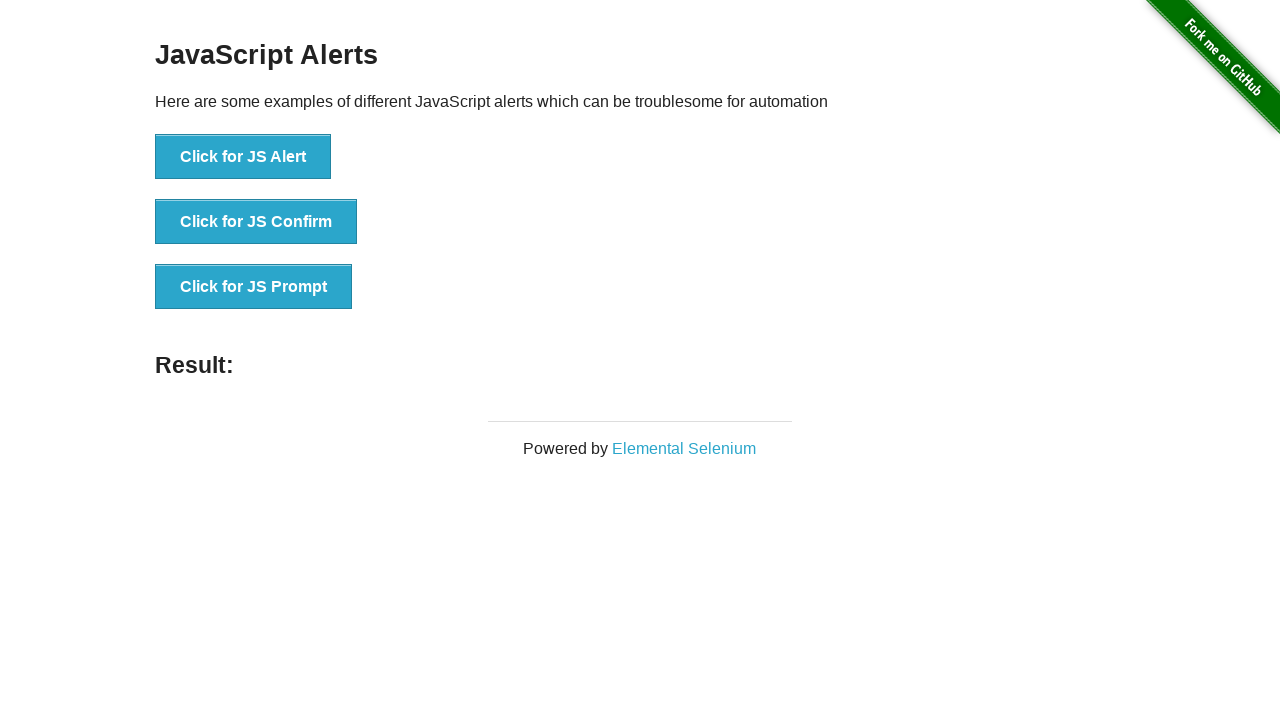

Clicked button to trigger simple alert at (243, 157) on [onclick="jsAlert()"]
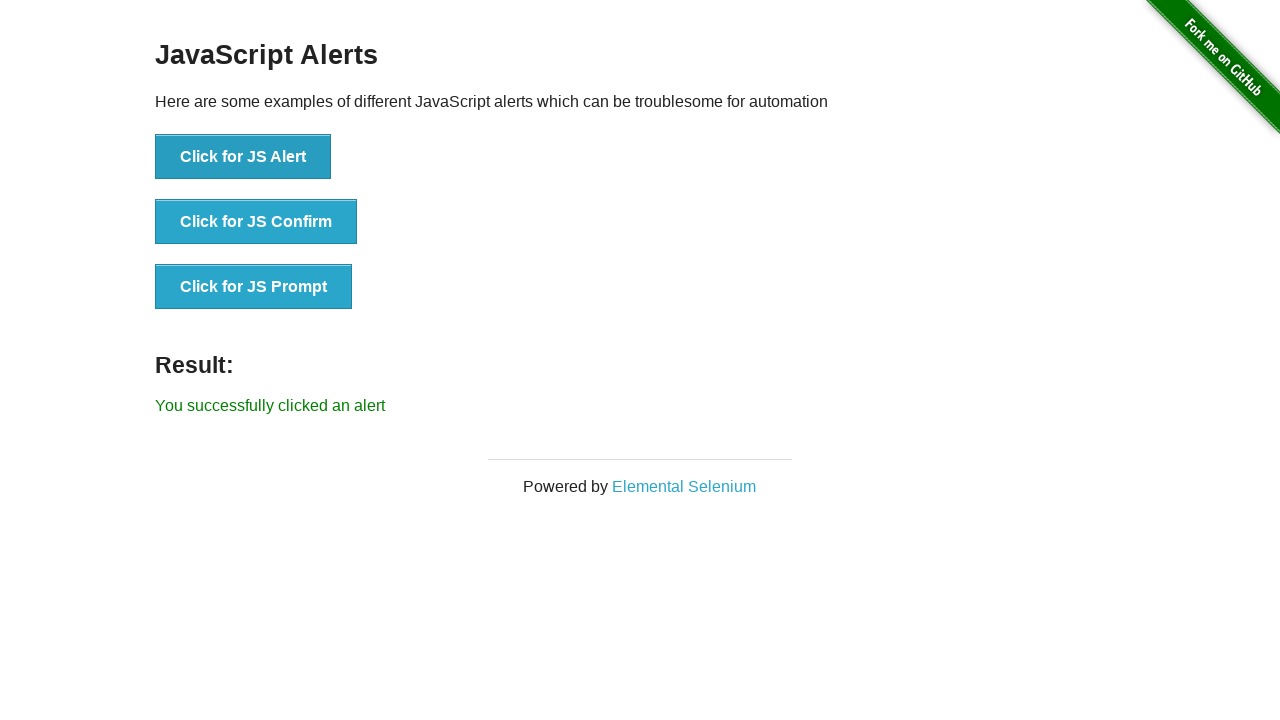

Set up dialog handler to accept alerts
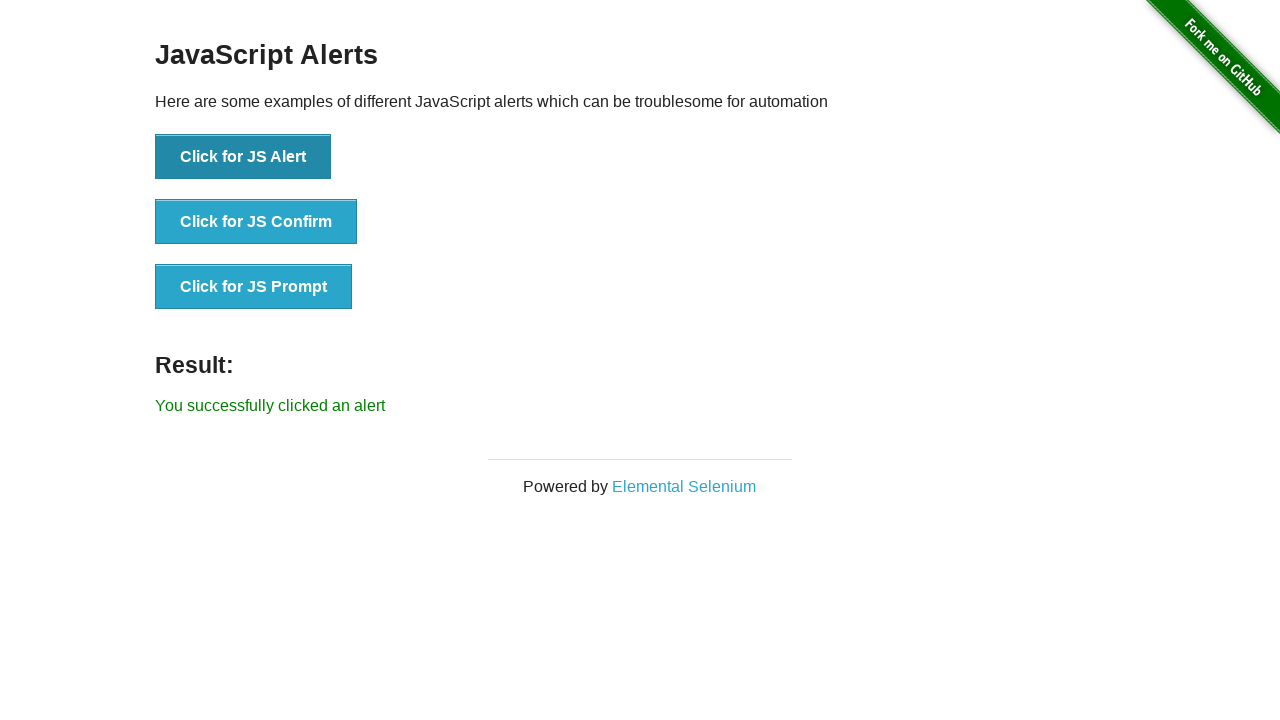

Clicked button to trigger confirmation dialog at (256, 222) on [onclick="jsConfirm()"]
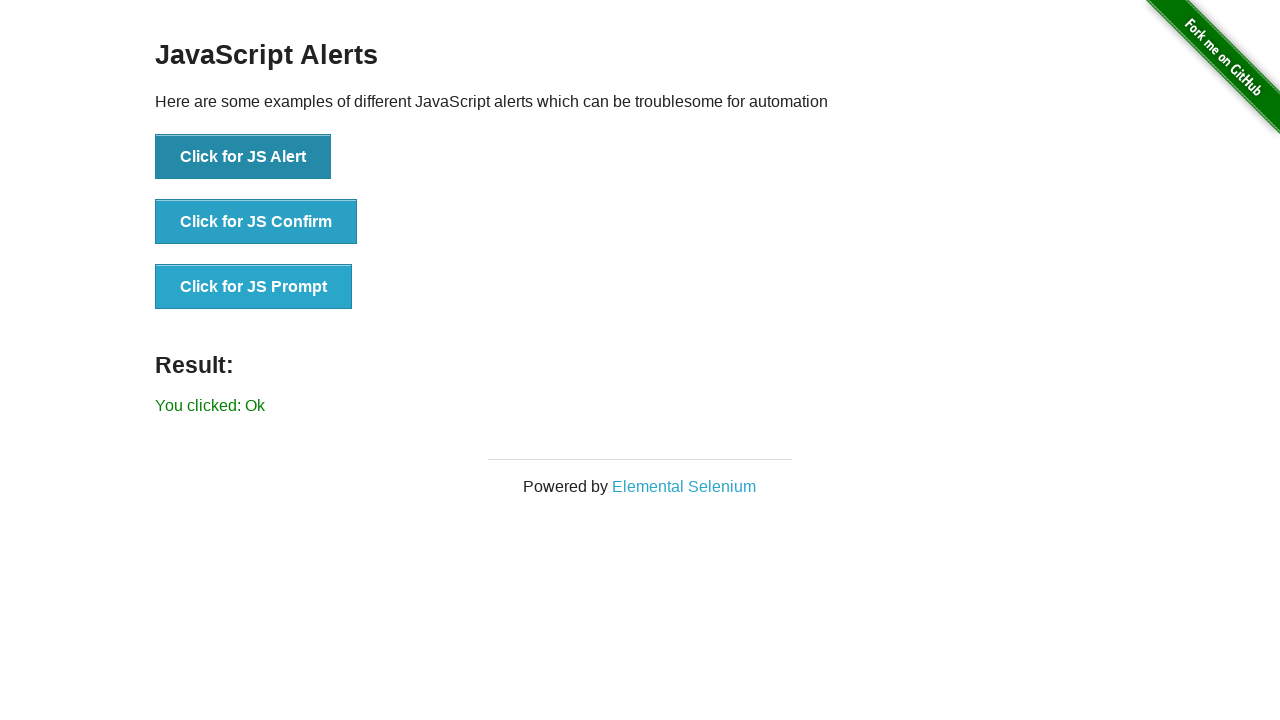

Clicked button to trigger prompt dialog at (254, 287) on [onclick="jsPrompt()"]
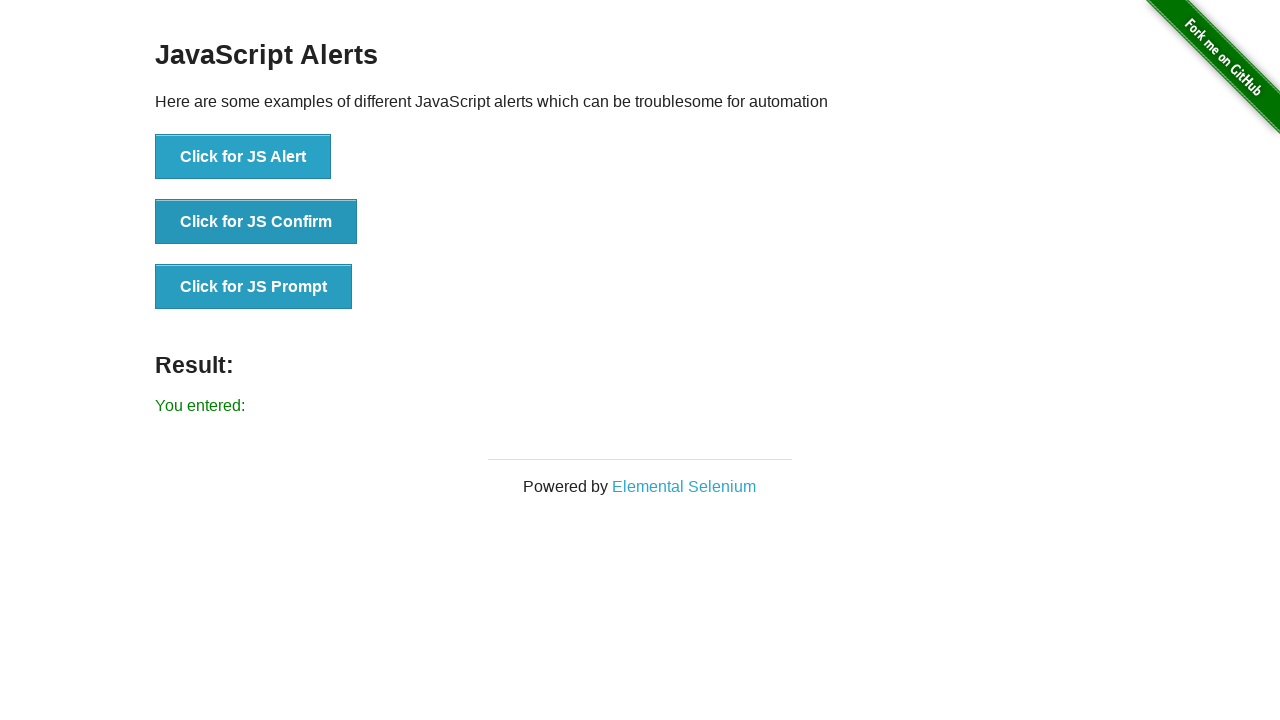

Set up one-time dialog handler to accept prompt with text 'Hello'
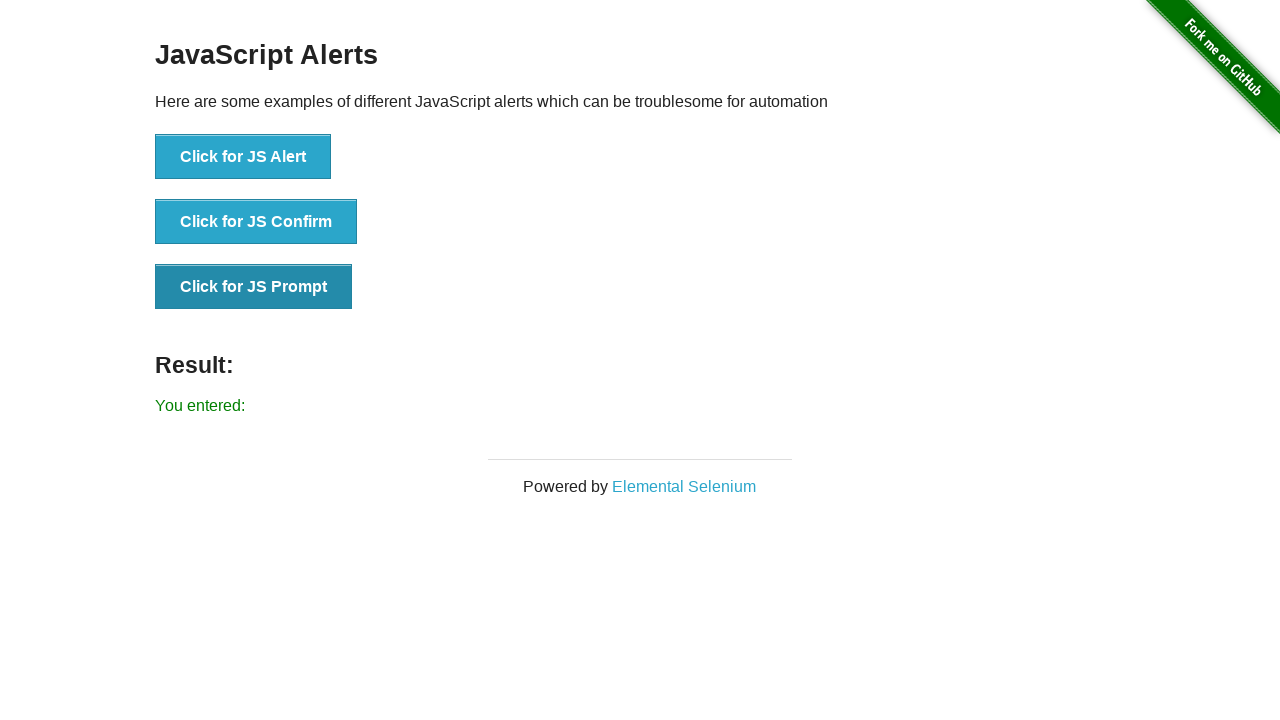

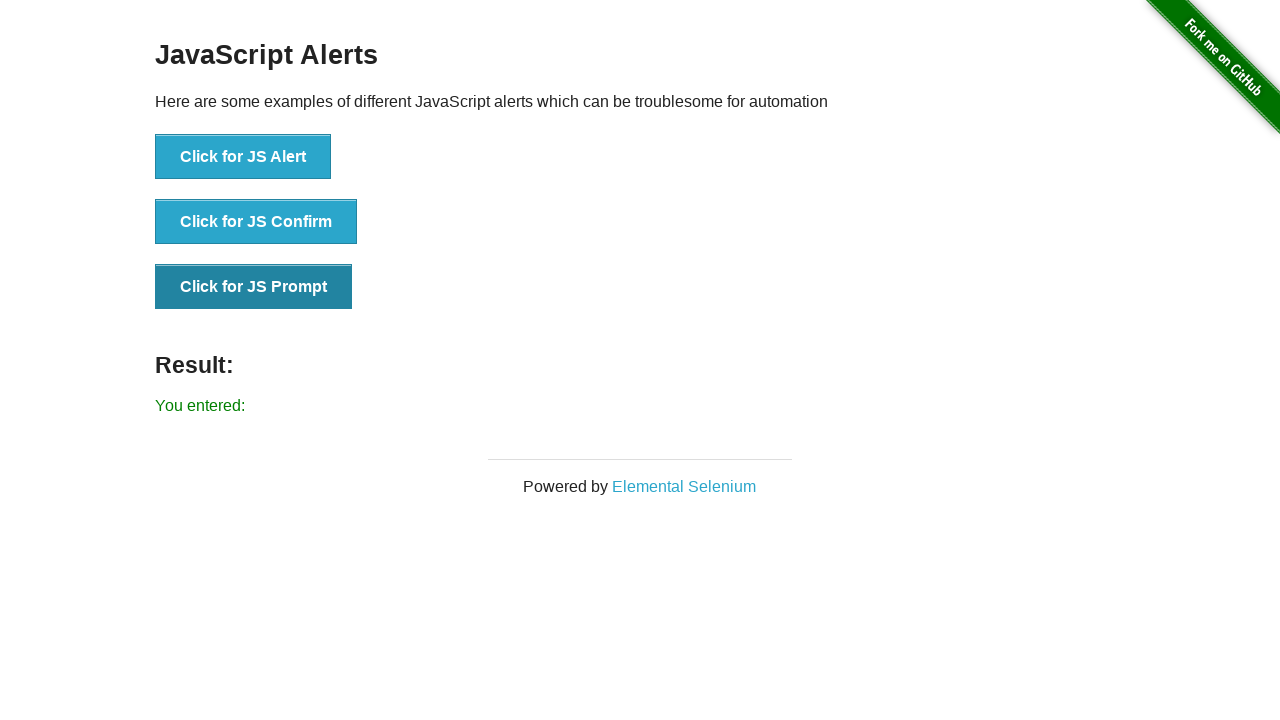